Navigates to Rahul Shetty Academy homepage and verifies the page loads by checking title and URL

Starting URL: https://rahulshettyacademy.com/

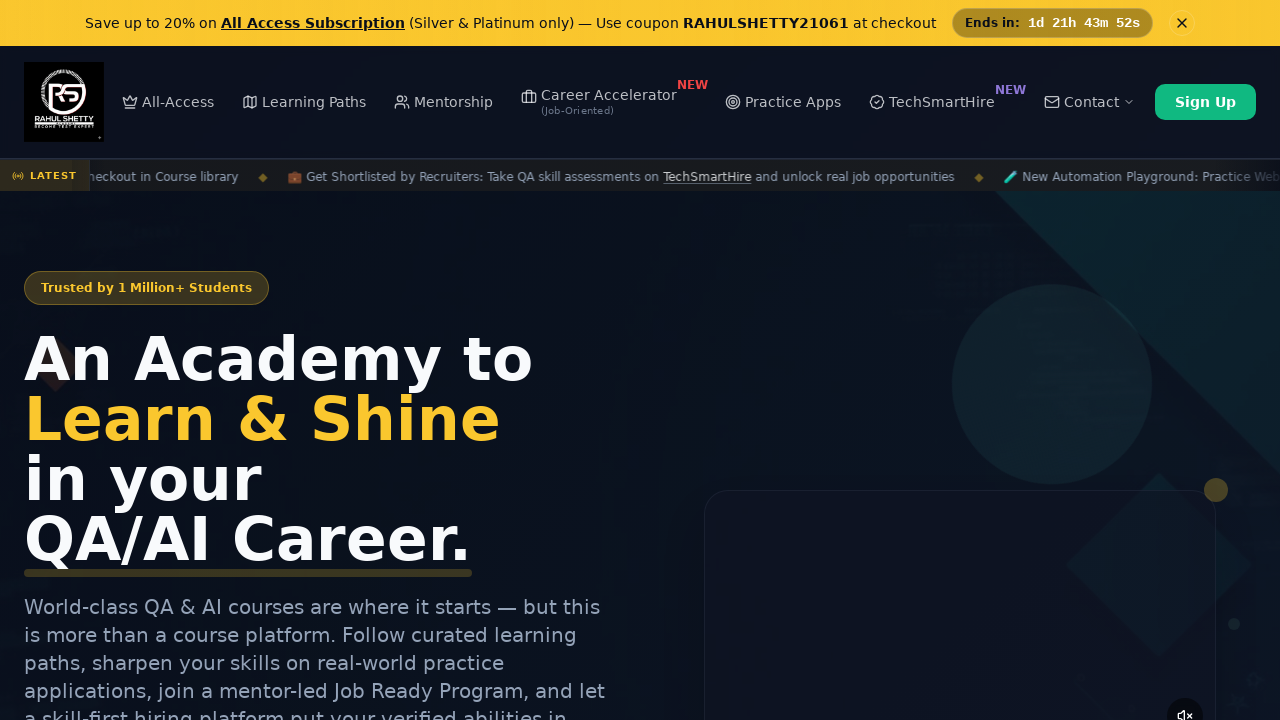

Waited for page to load (domcontentloaded)
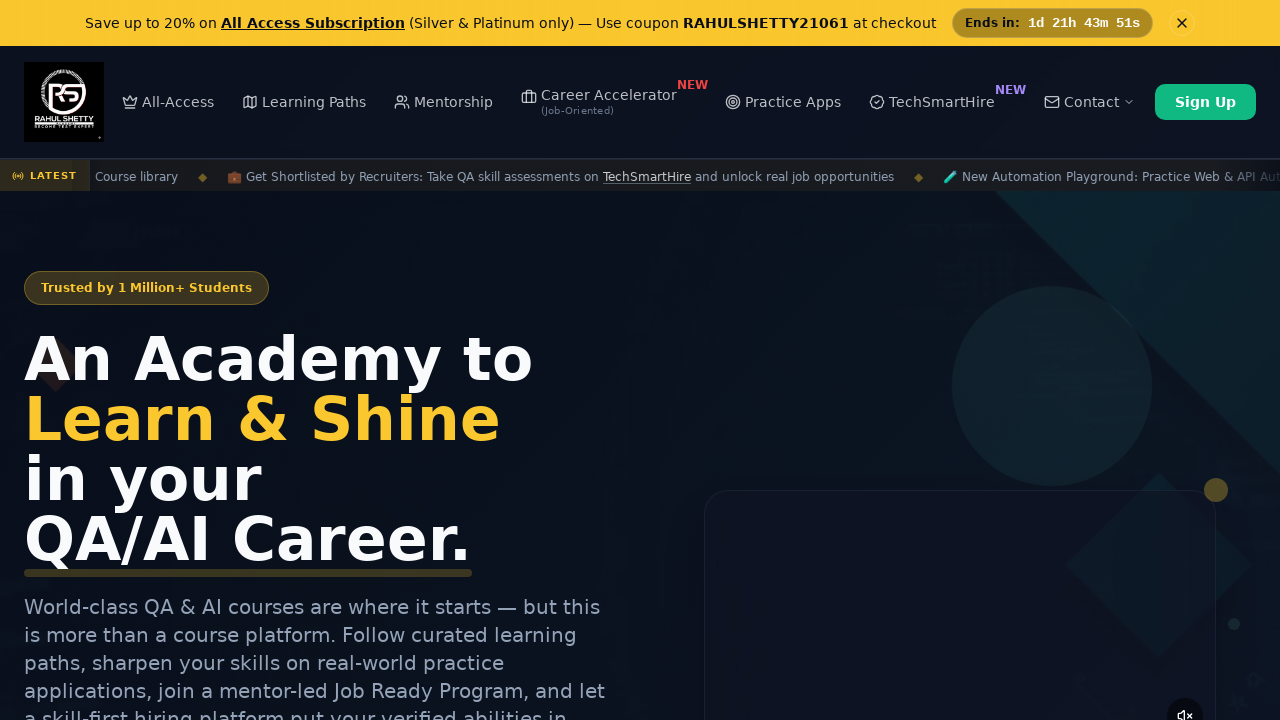

Retrieved page title: Rahul Shetty Academy | QA Automation, Playwright, AI Testing & Online Training
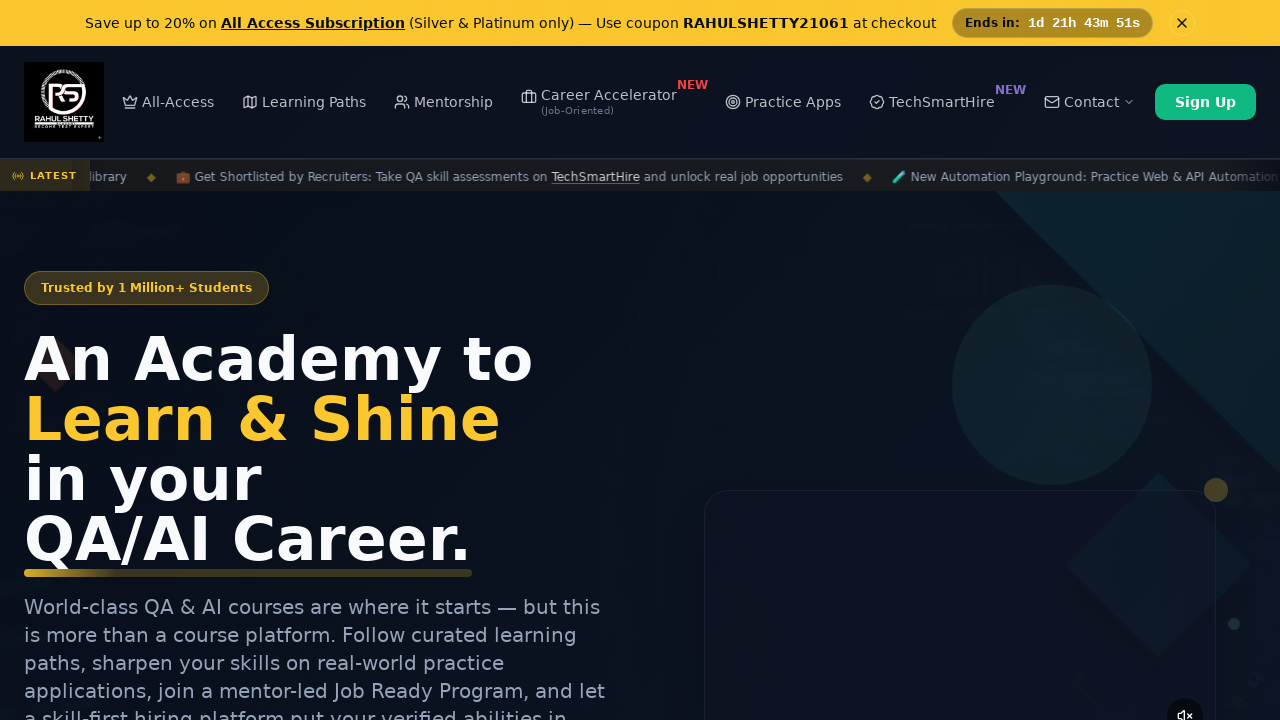

Retrieved page URL: https://rahulshettyacademy.com/
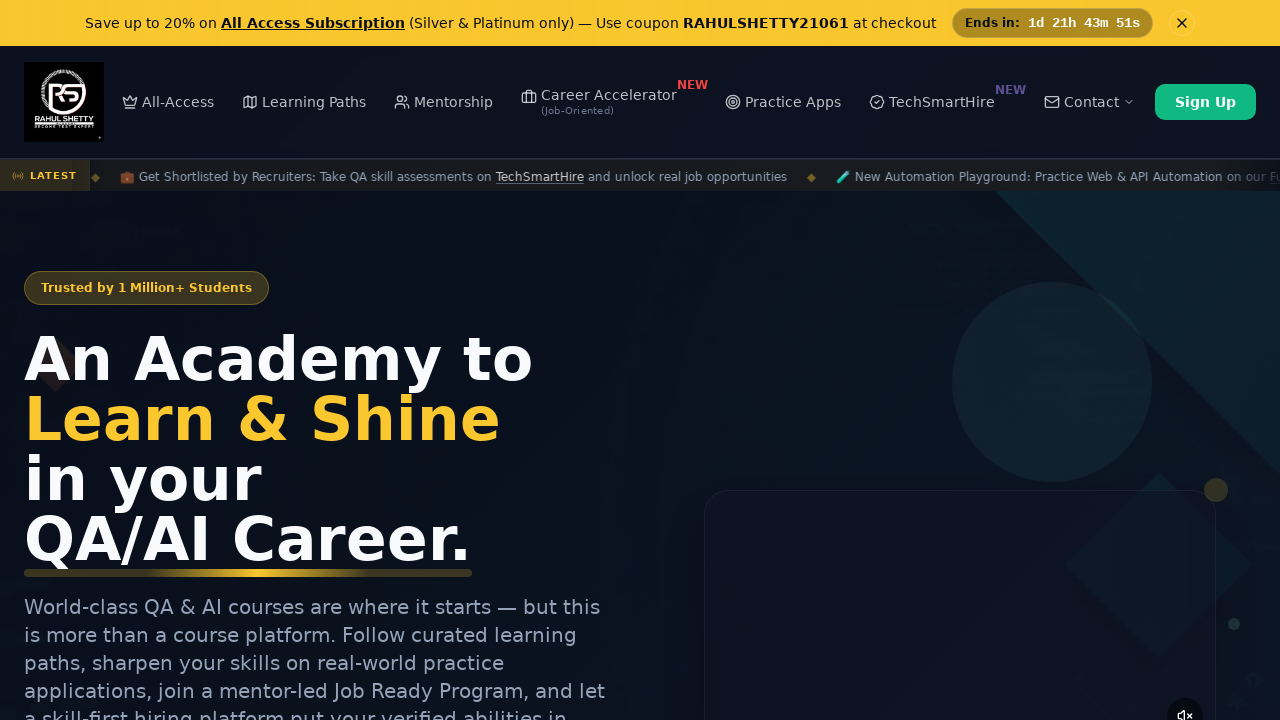

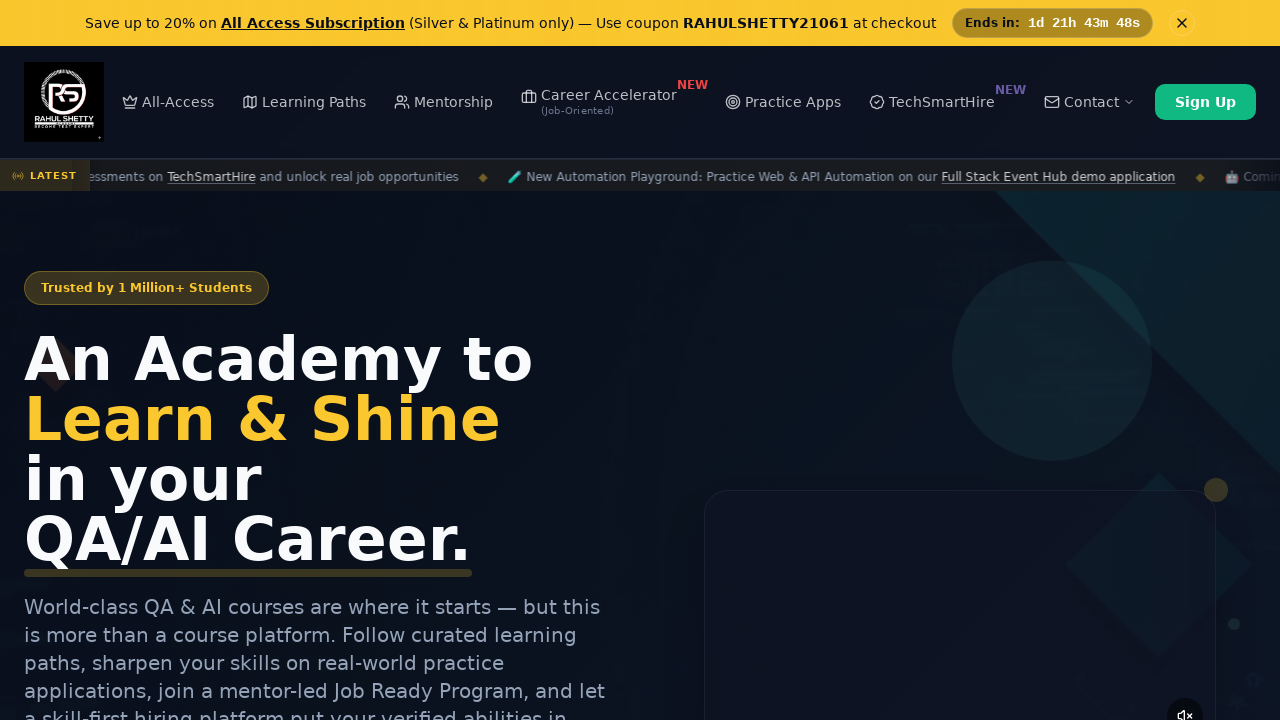